Tests dropdown selection functionality by selecting options using different methods: visible text, index, and value

Starting URL: https://www.rahulshettyacademy.com/AutomationPractice/

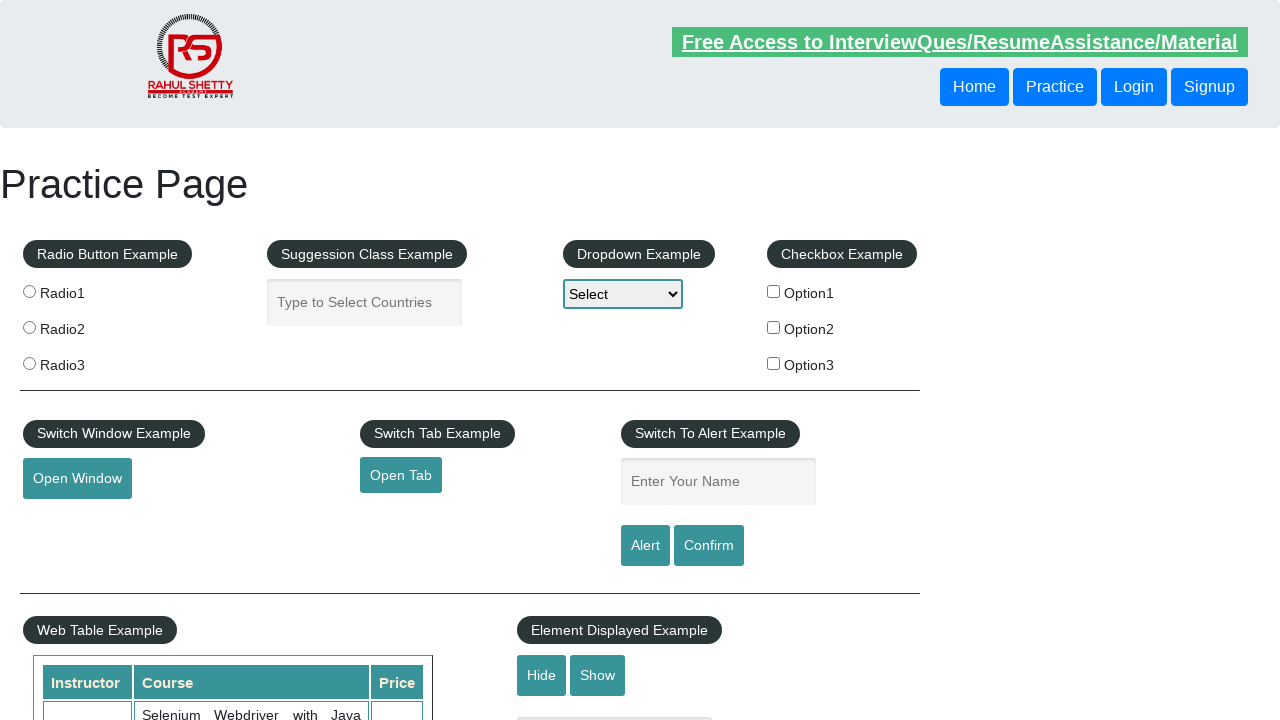

Waited for page to load (domcontentloaded)
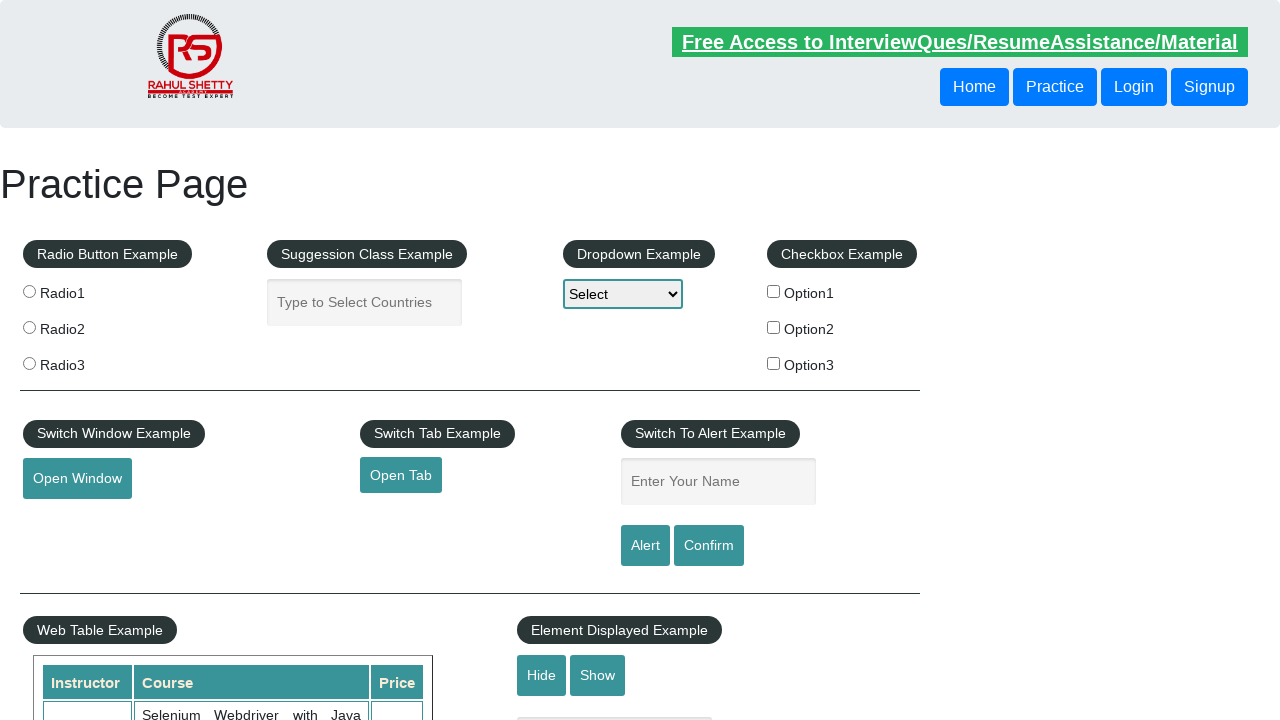

Selected dropdown option by visible text 'Option2' on select[name='dropdown-class-example']
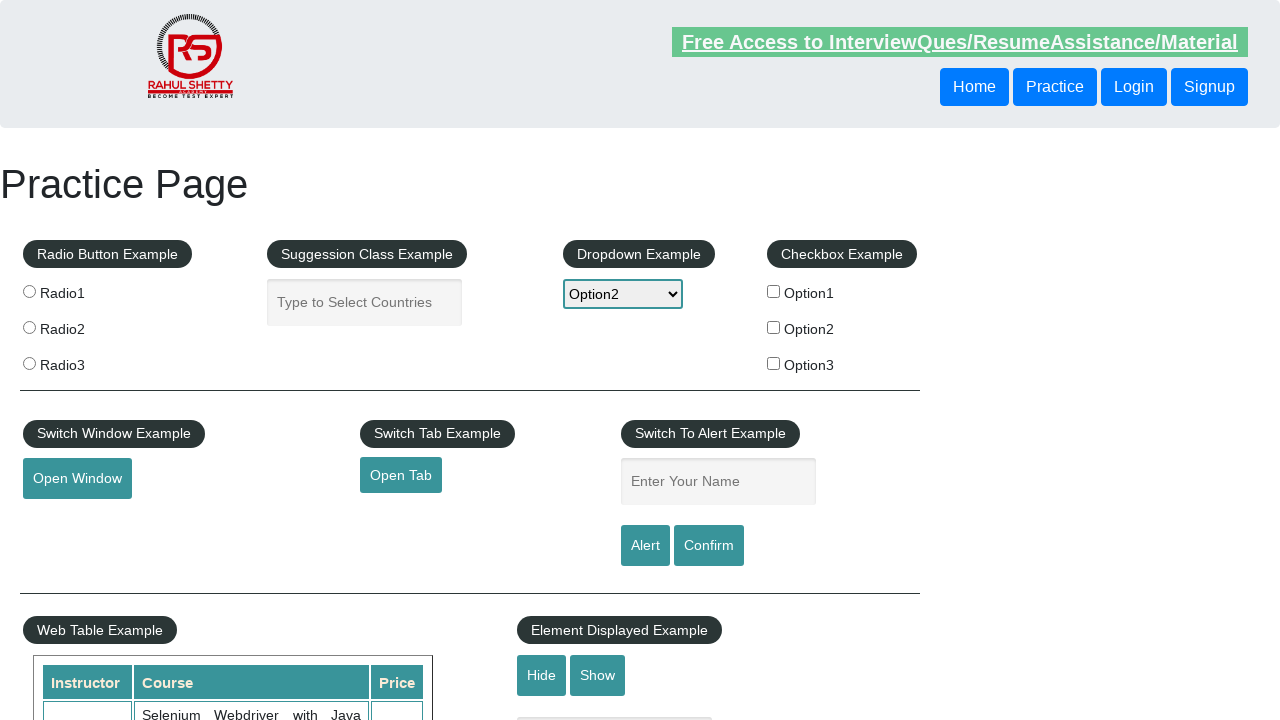

Selected dropdown option by index (3rd option) on select[name='dropdown-class-example']
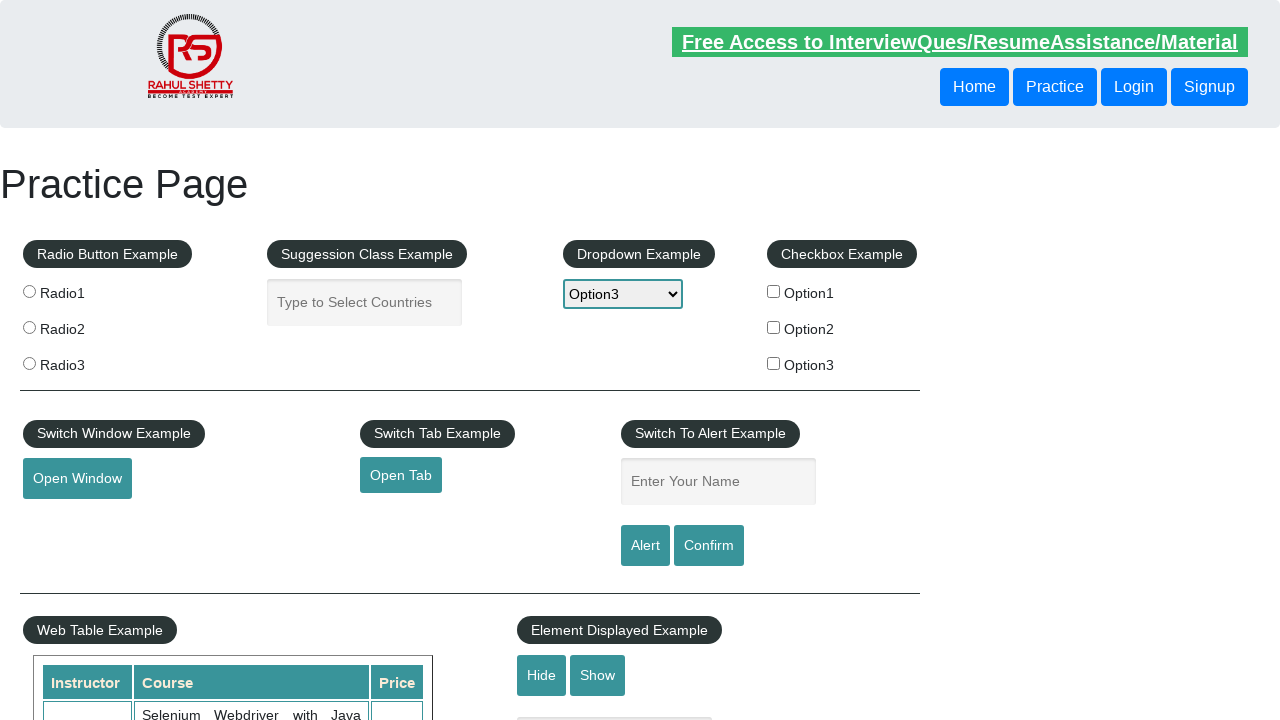

Selected dropdown option by value 'option2' on select[name='dropdown-class-example']
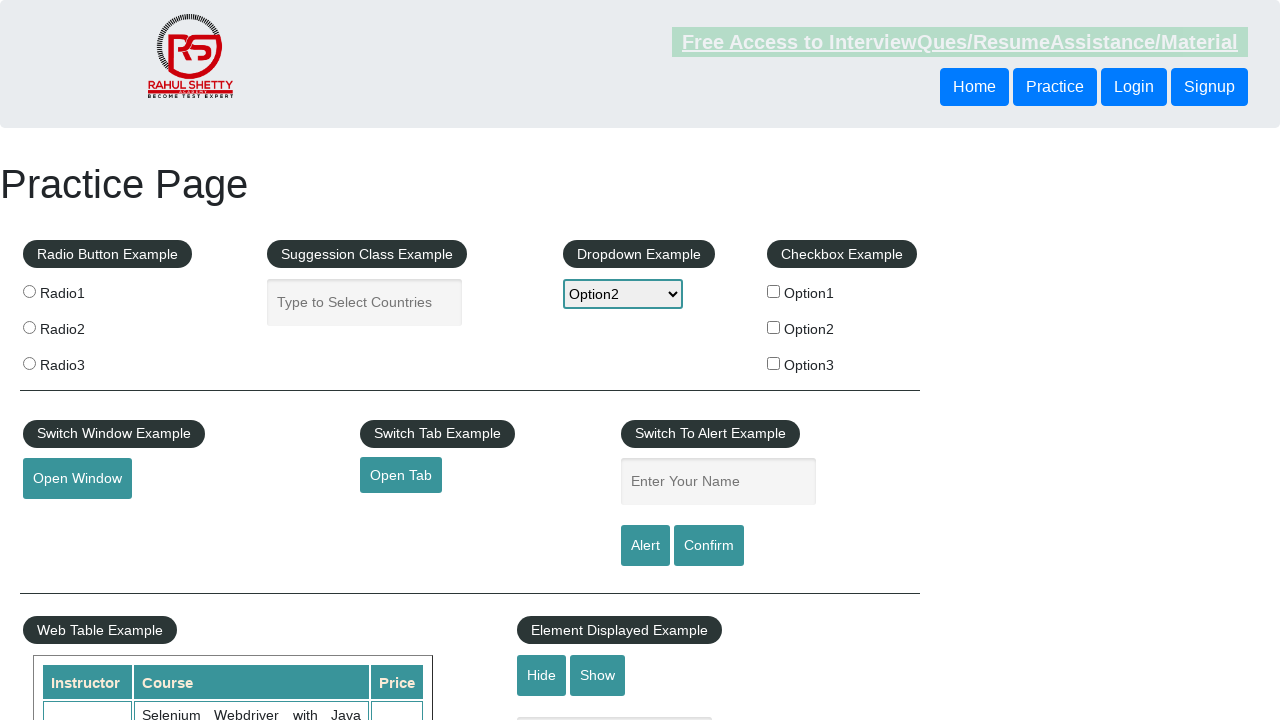

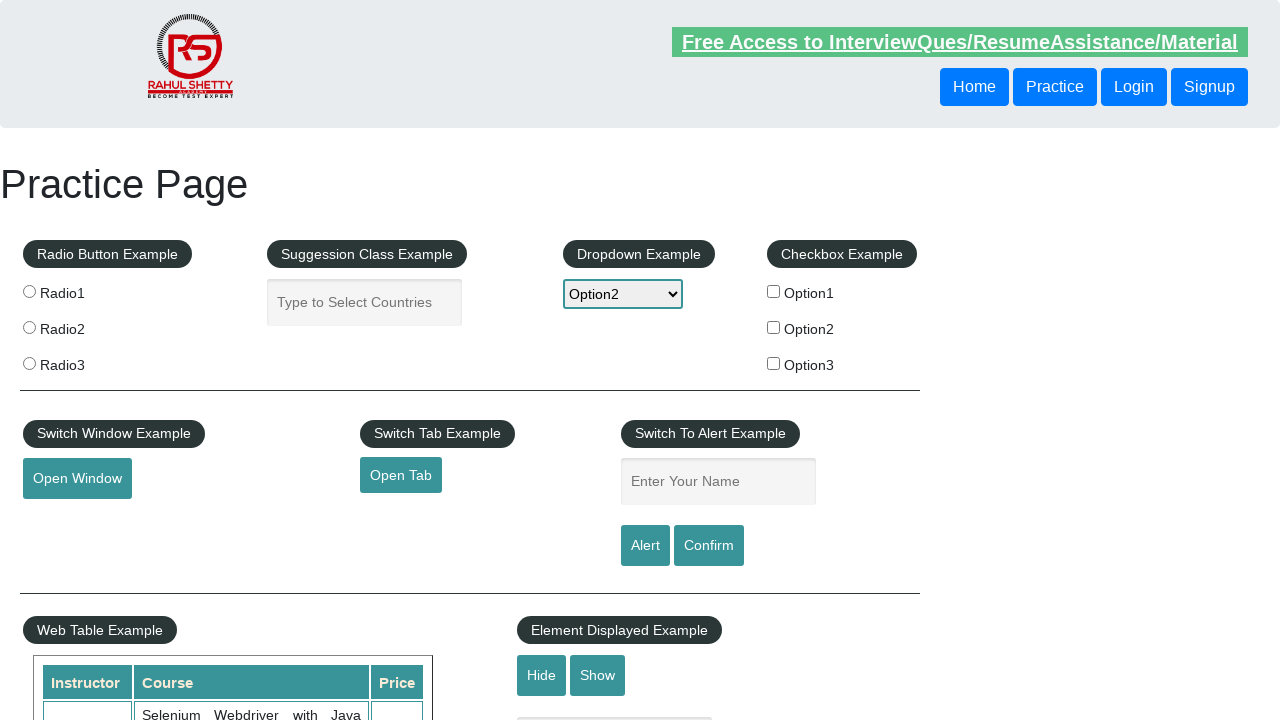